Tests adding a new todo item to a todo list by filling the input and pressing Enter

Starting URL: https://demo.playwright.dev/todomvc/

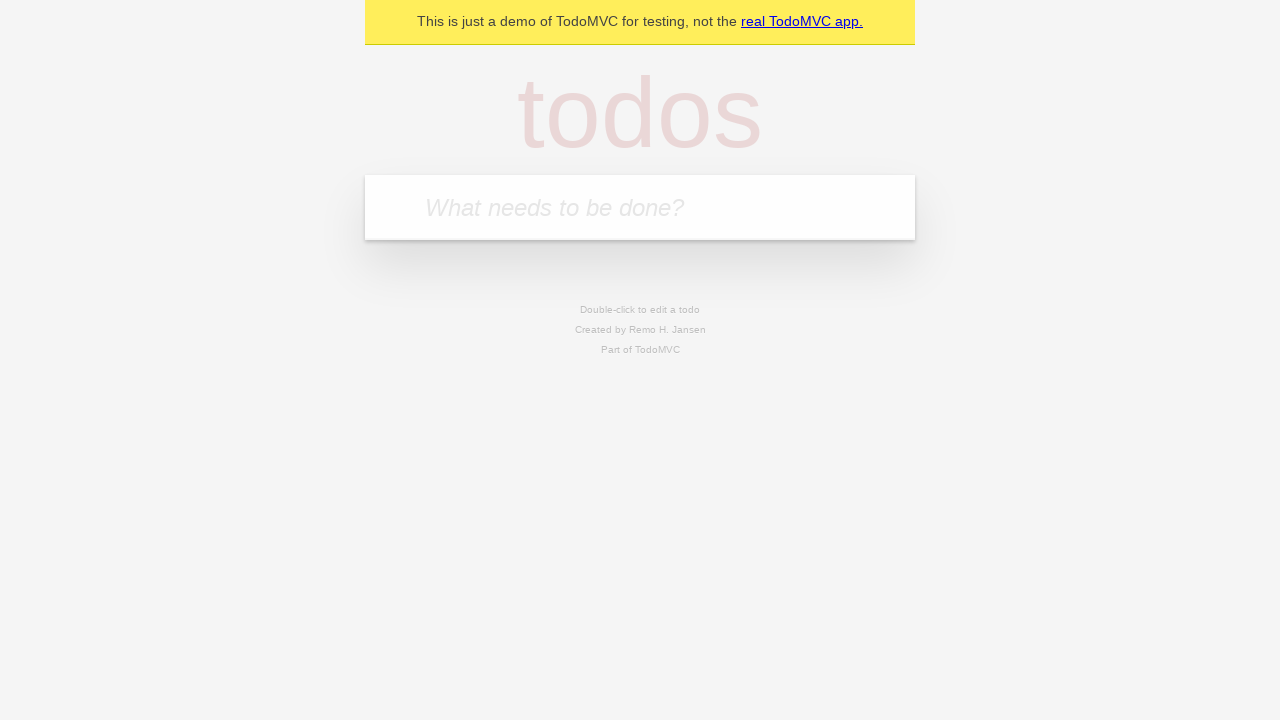

Filled new todo input with 'item1' on input.new-todo
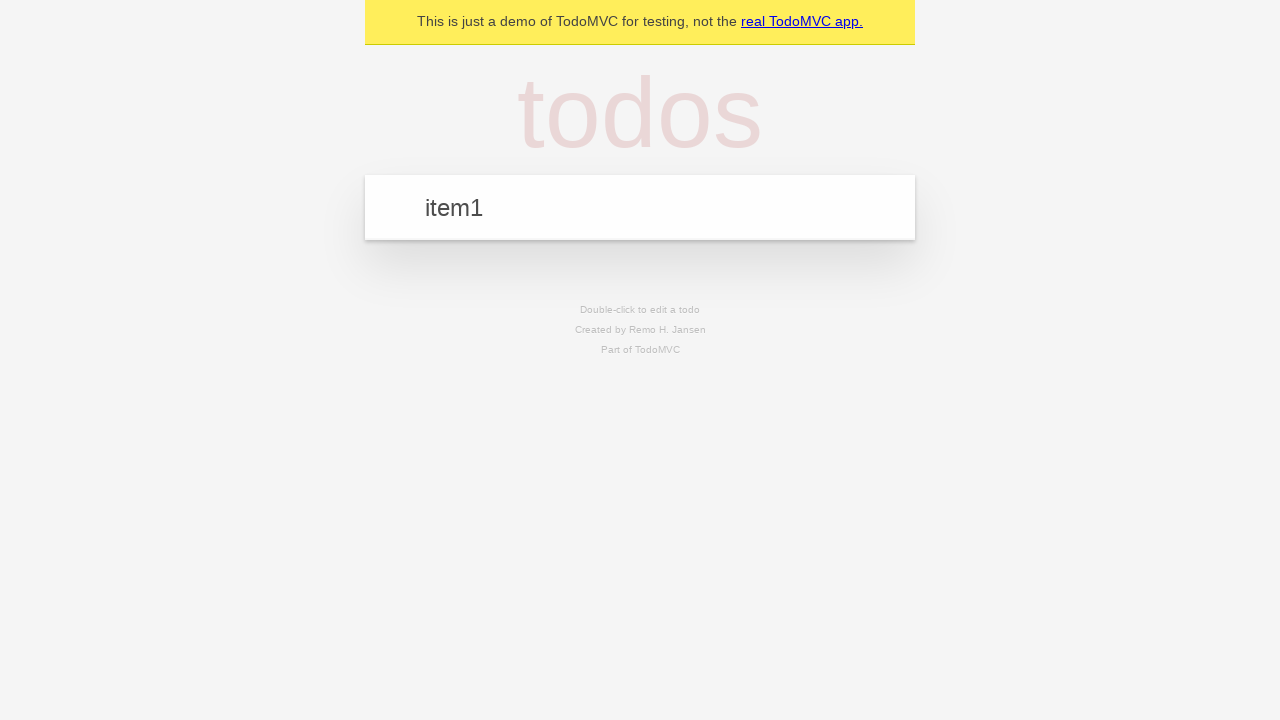

Pressed Enter to add first todo item on input.new-todo
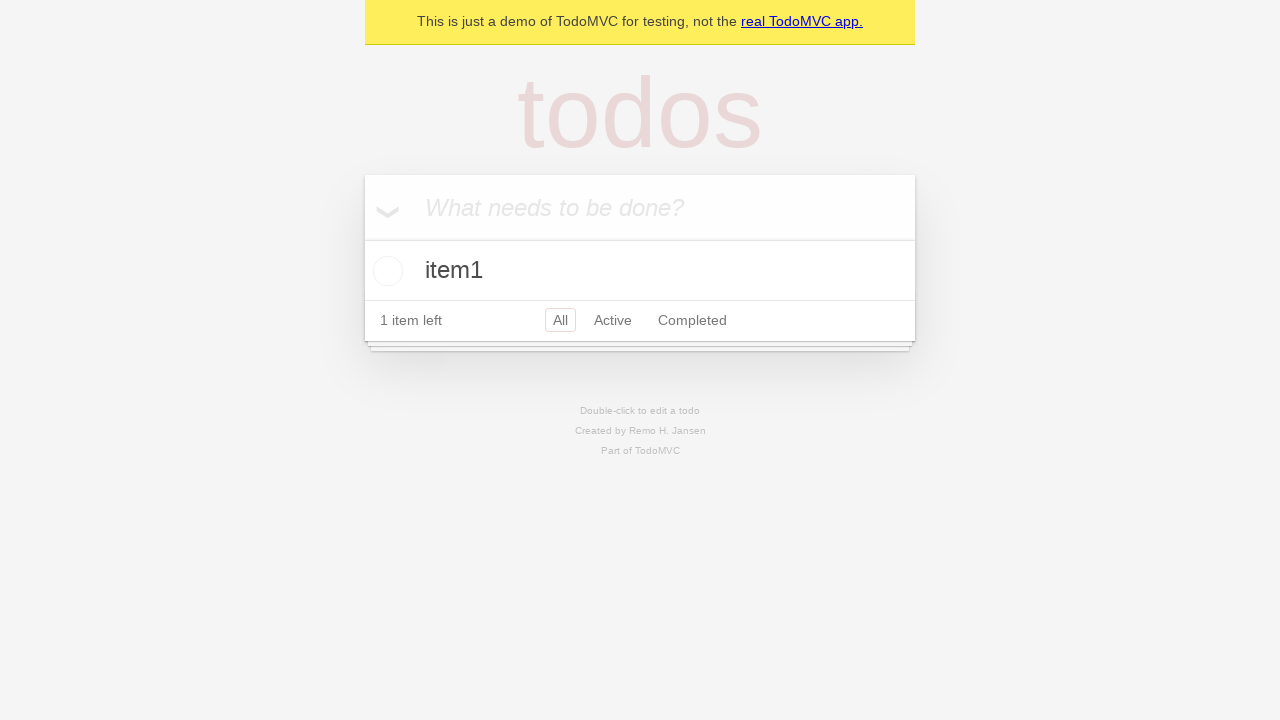

Filled new todo input with 'item2' on input.new-todo
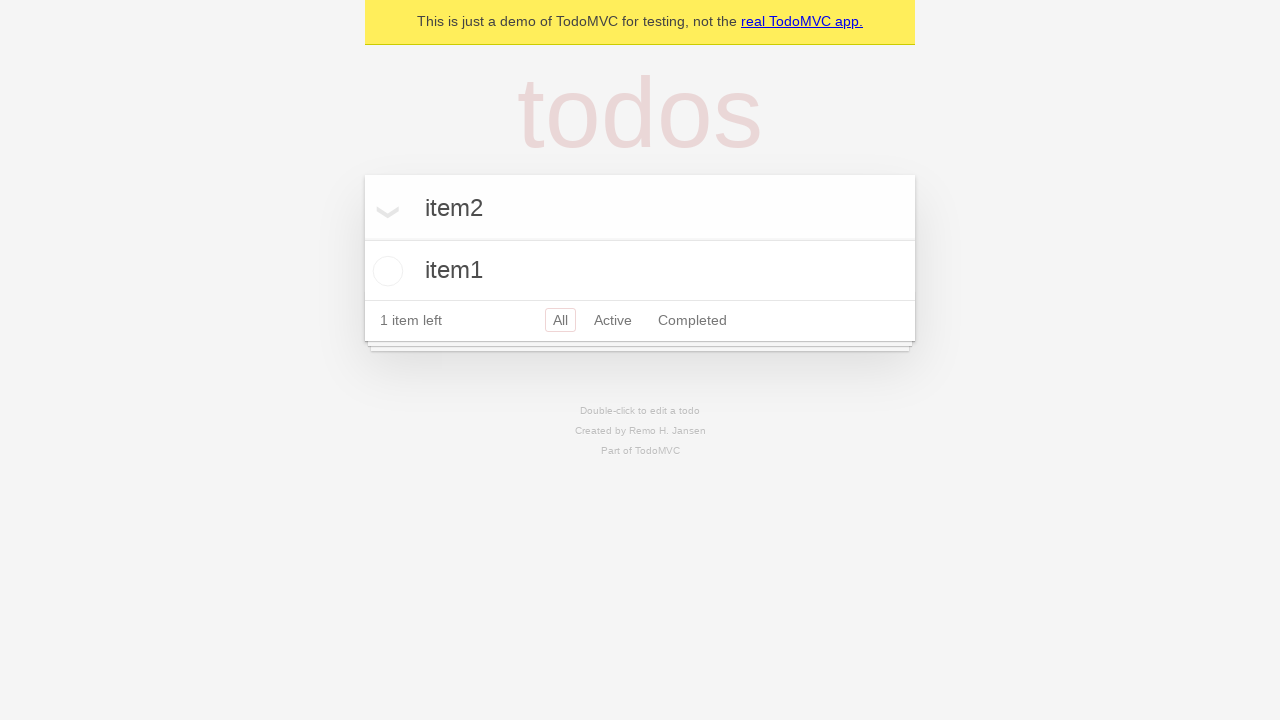

Pressed Enter to add second todo item on input.new-todo
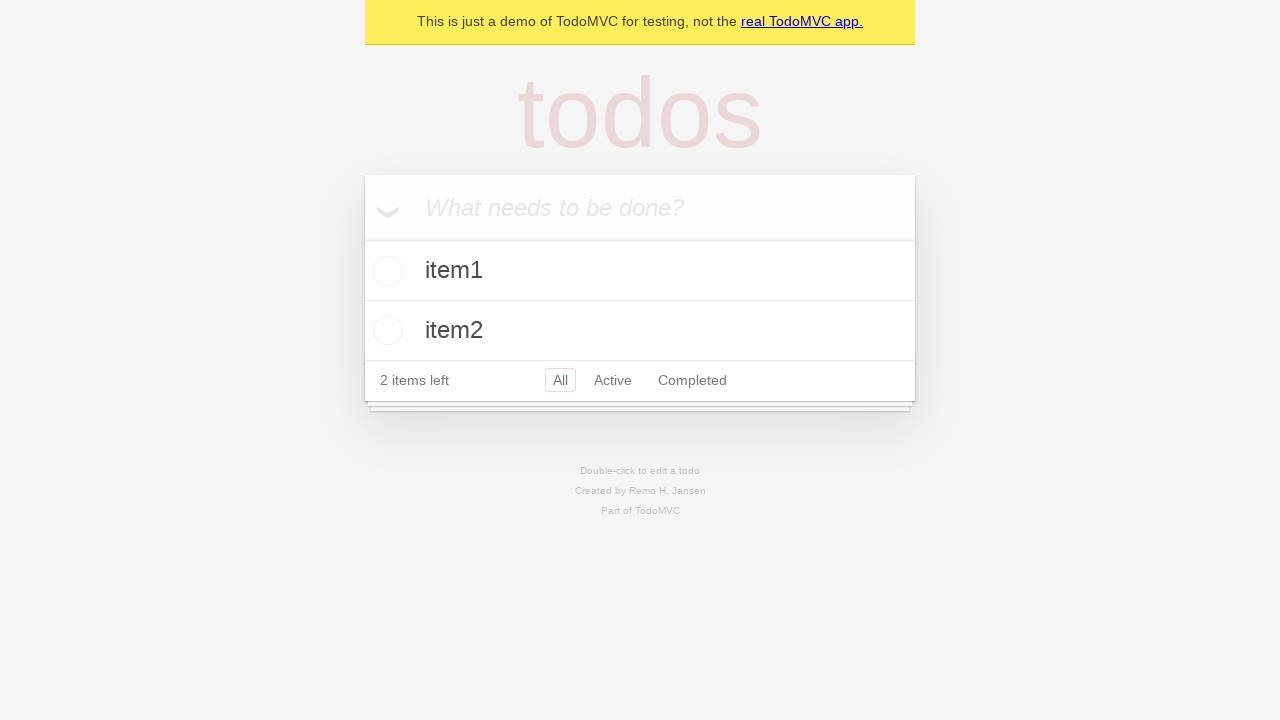

Filled new todo input with 'my item' on input.new-todo
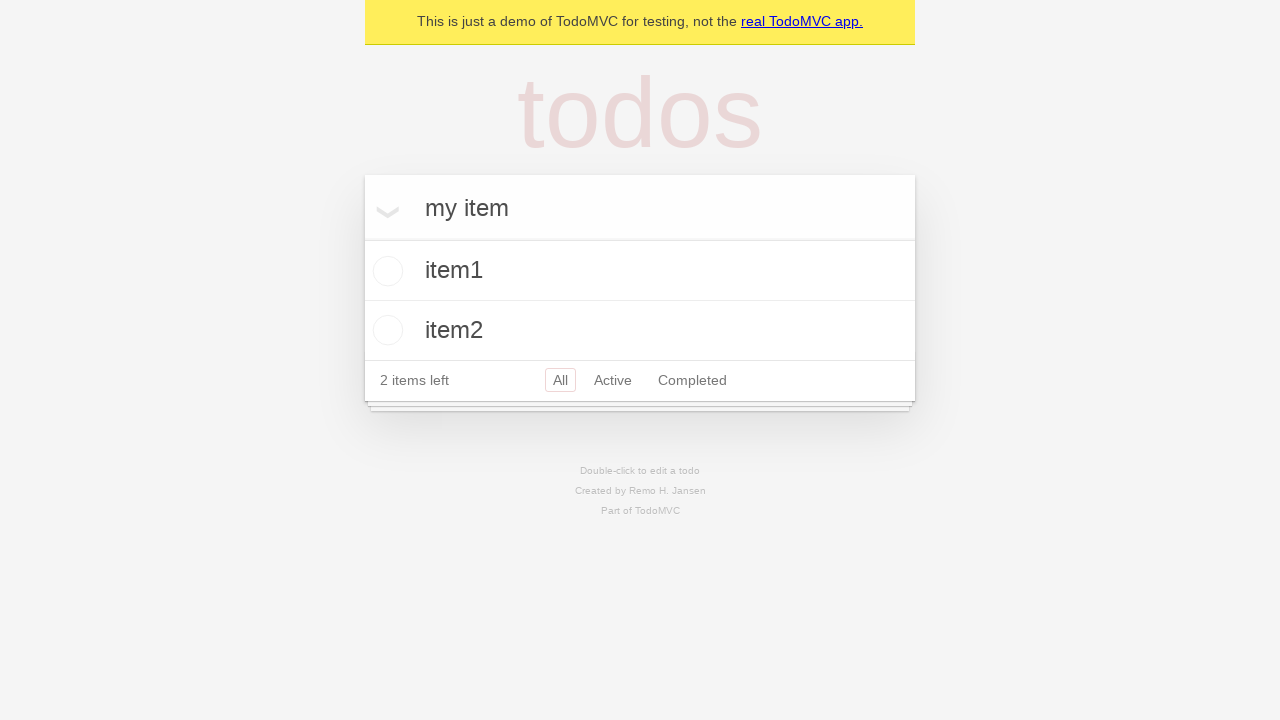

Pressed Enter to add new todo item on input.new-todo
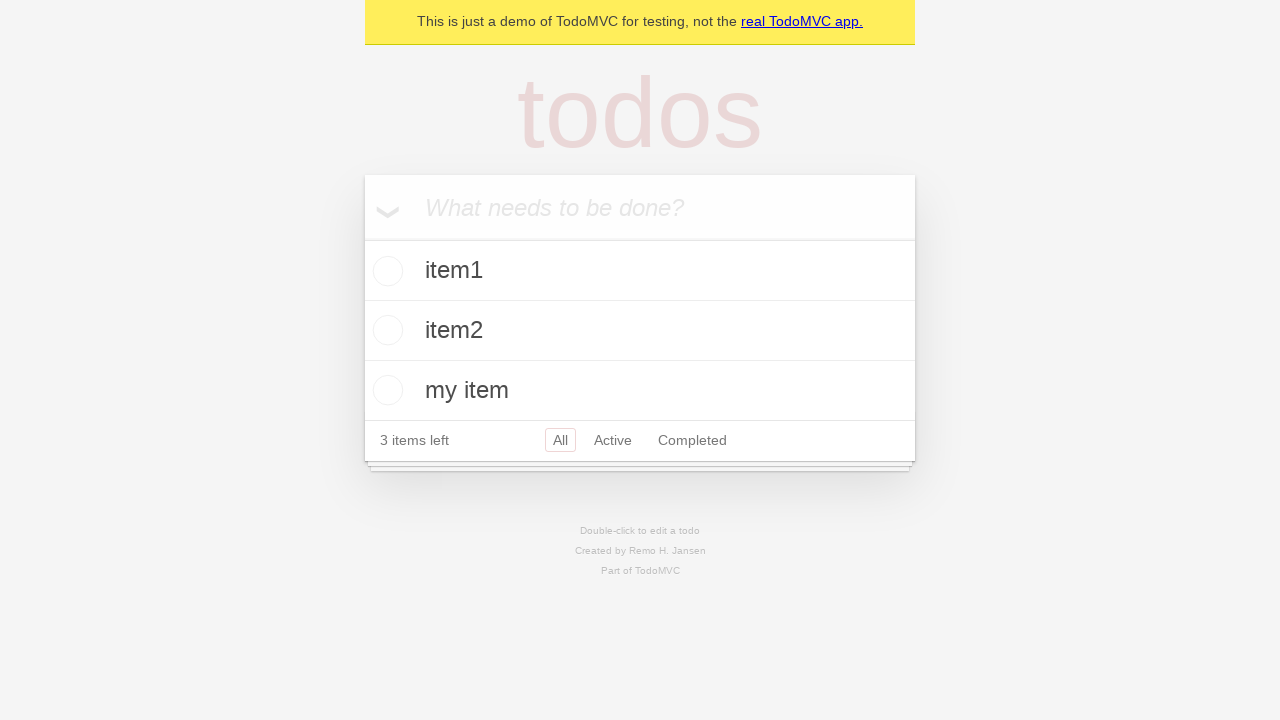

Todo item appeared in the list
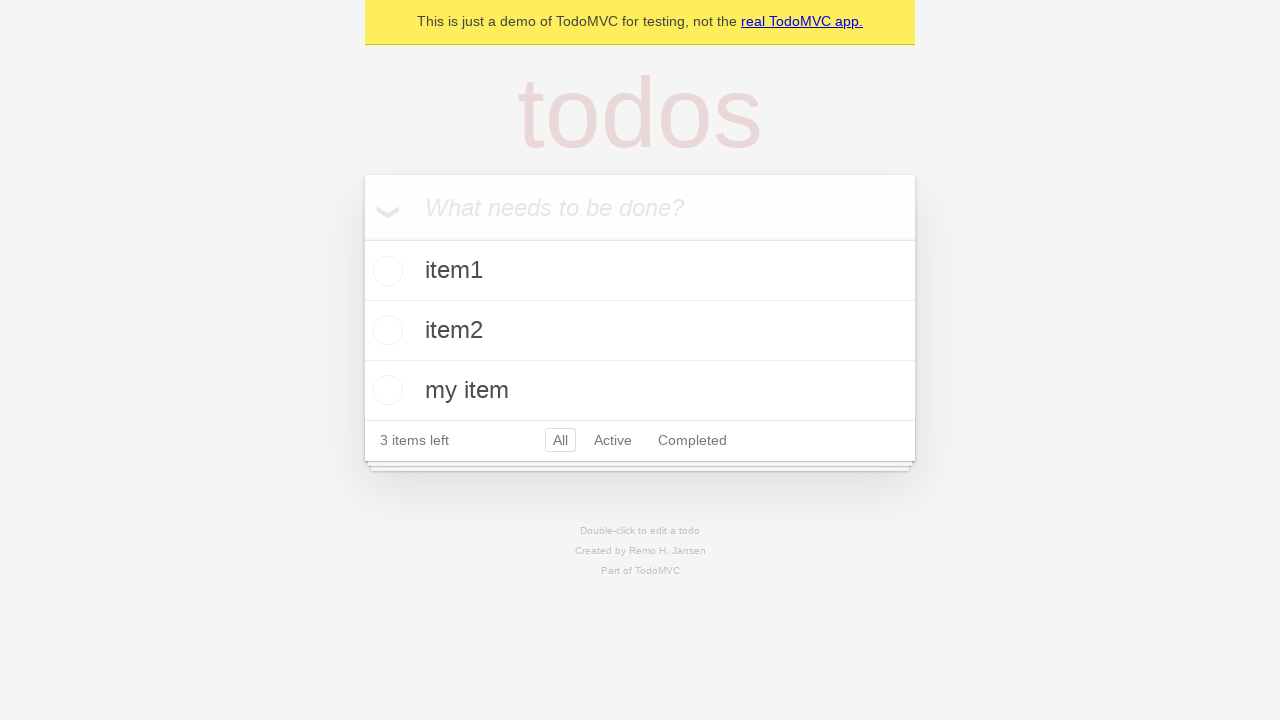

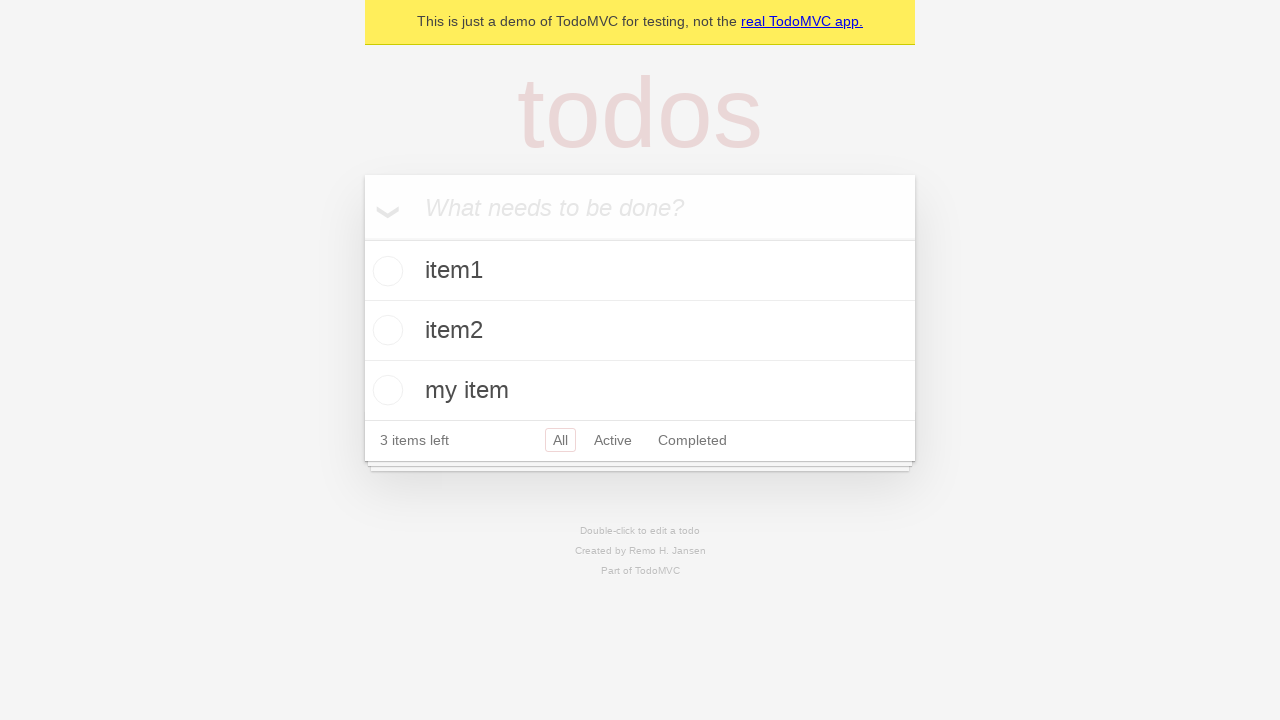